Tests a practice registration form by filling in personal details (name, email, gender, phone, date of birth, subjects, hobbies), selecting state/city dropdowns, and submitting the form.

Starting URL: https://demoqa.com/automation-practice-form

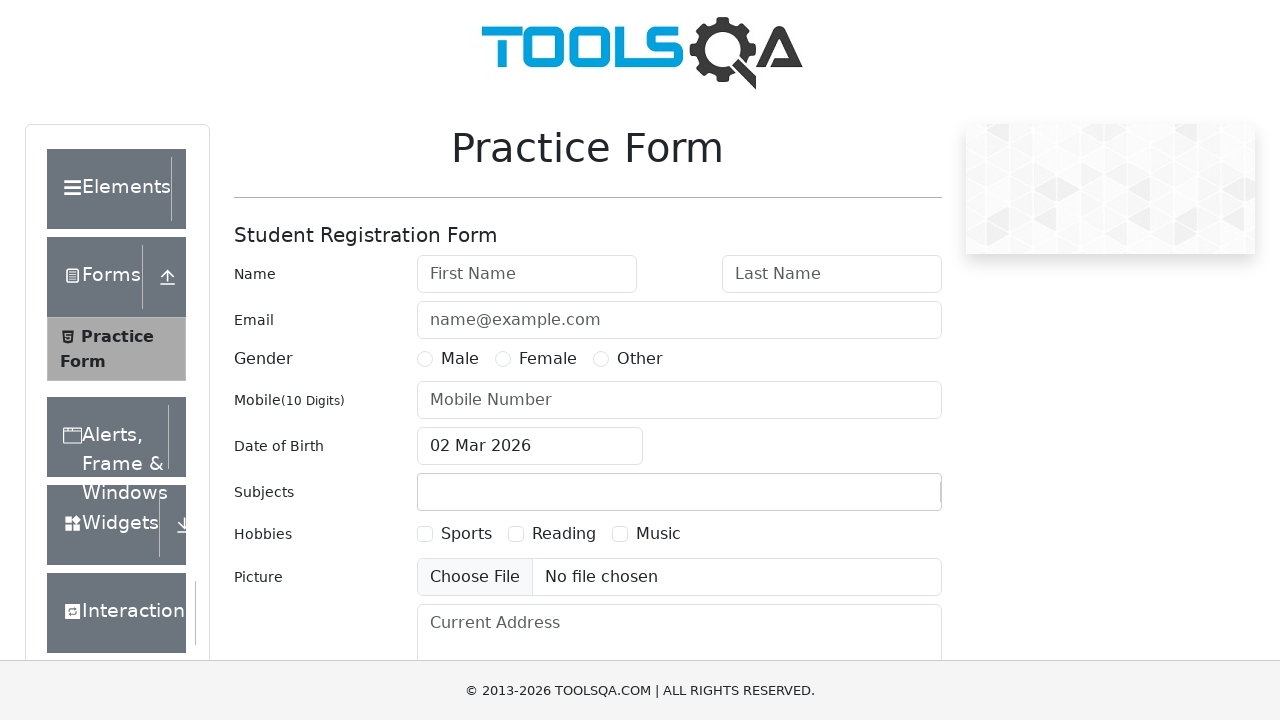

Scrolled down 400px to view form
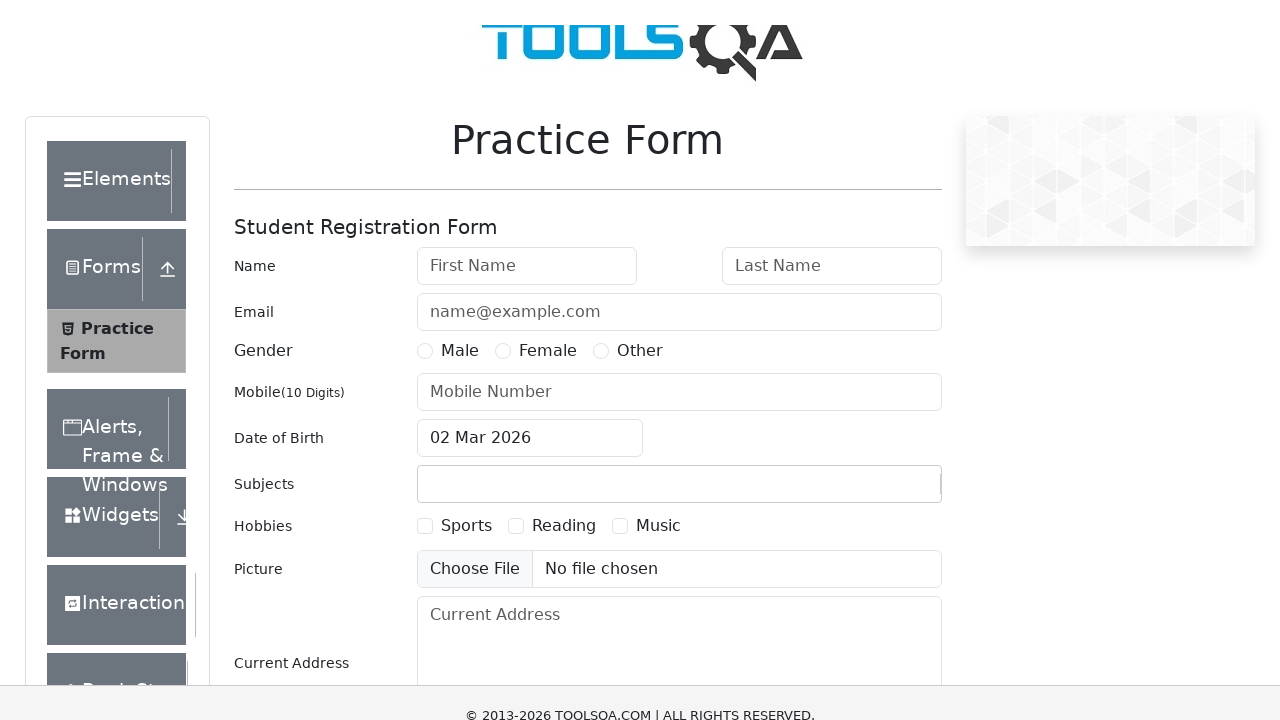

Filled first name field with 'nikki' on #firstName
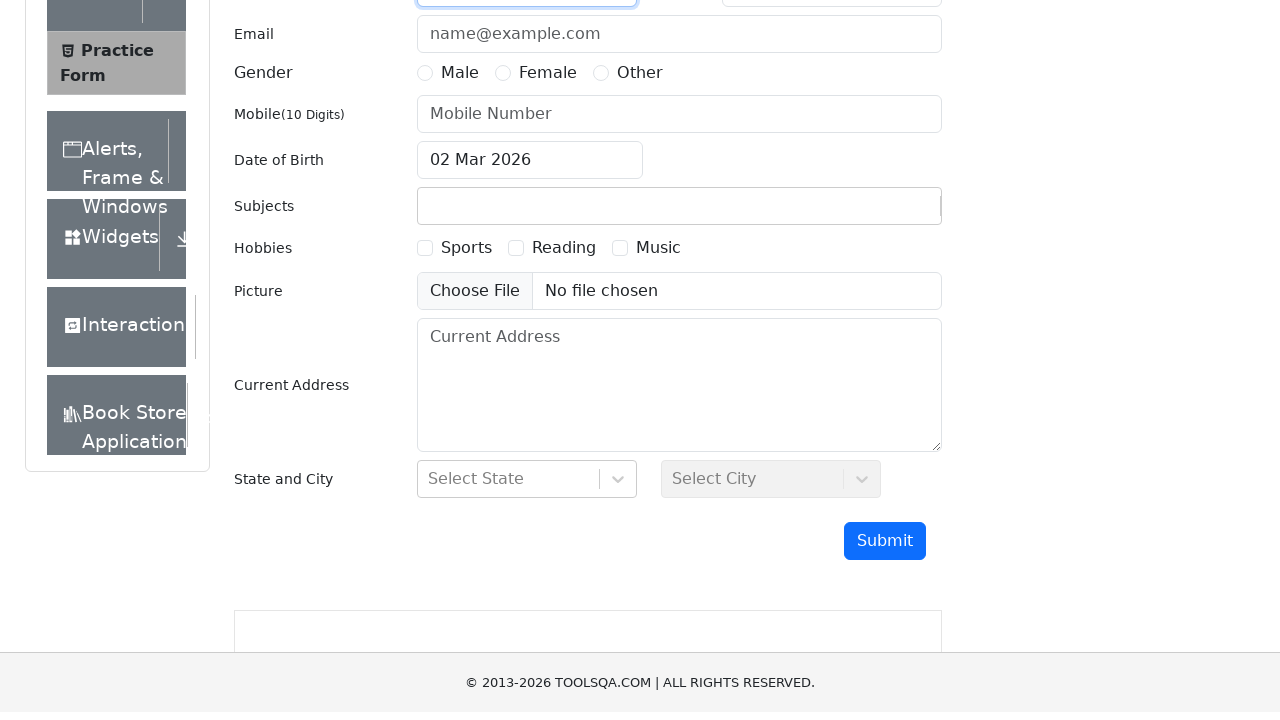

Filled last name field with 'reddy' on #lastName
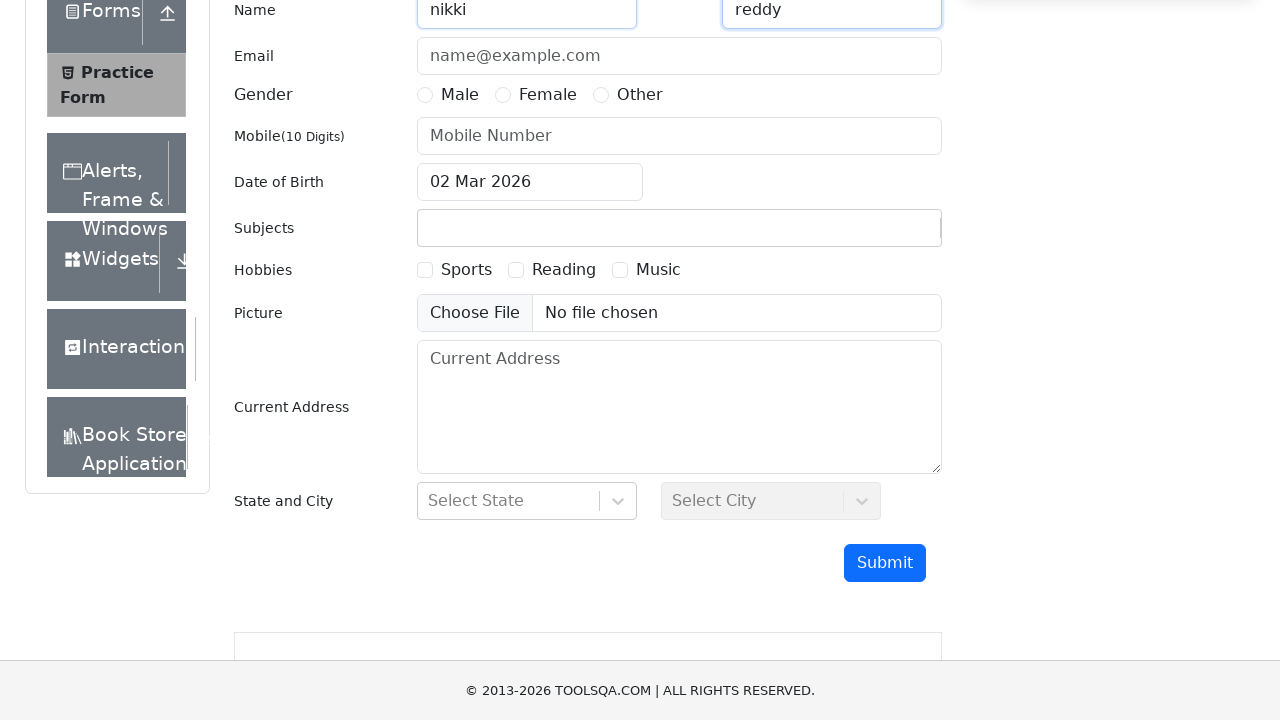

Filled email field with 'nikki@gmail.com' on #userEmail
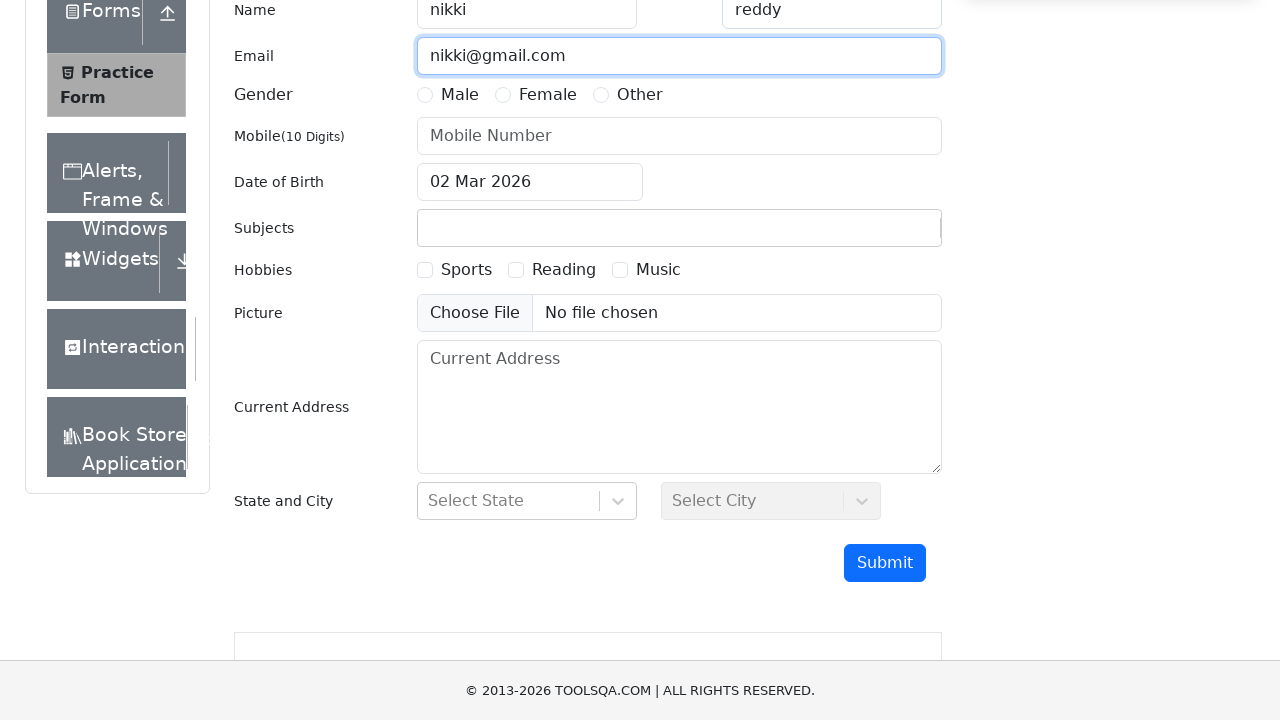

Selected 'Female' gender option at (548, 95) on label[for='gender-radio-2']
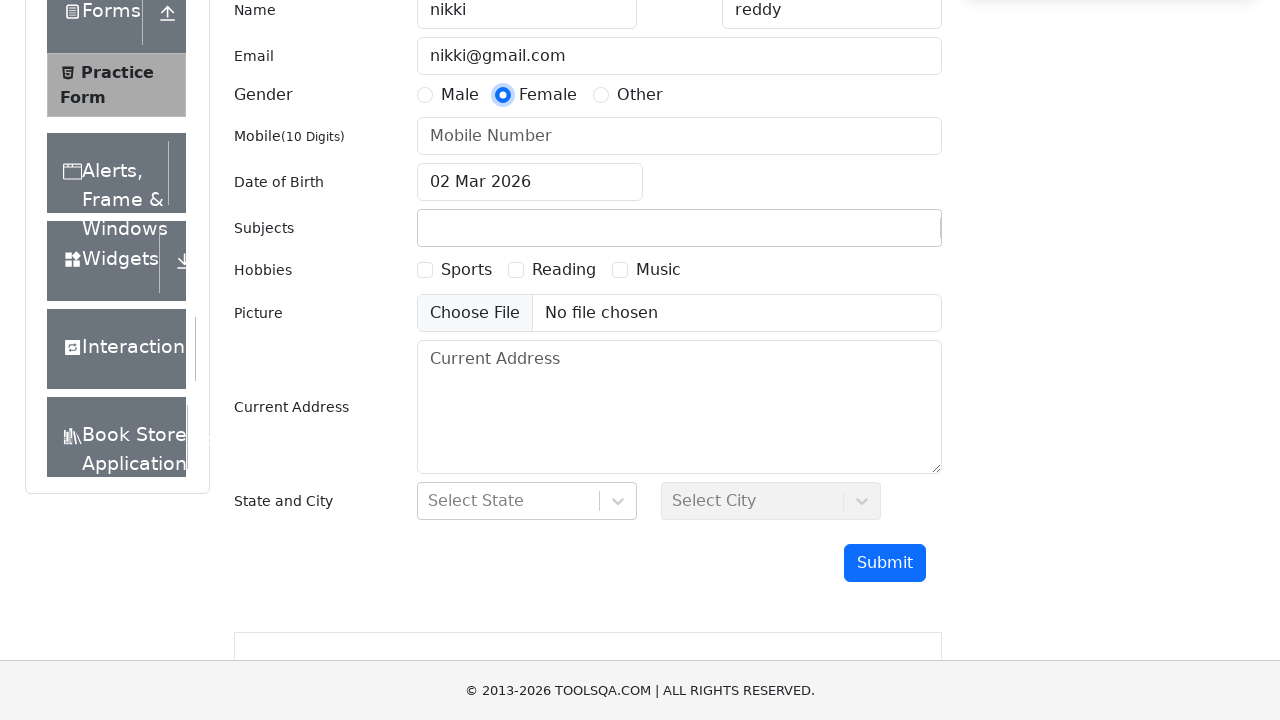

Scrolled down another 400px
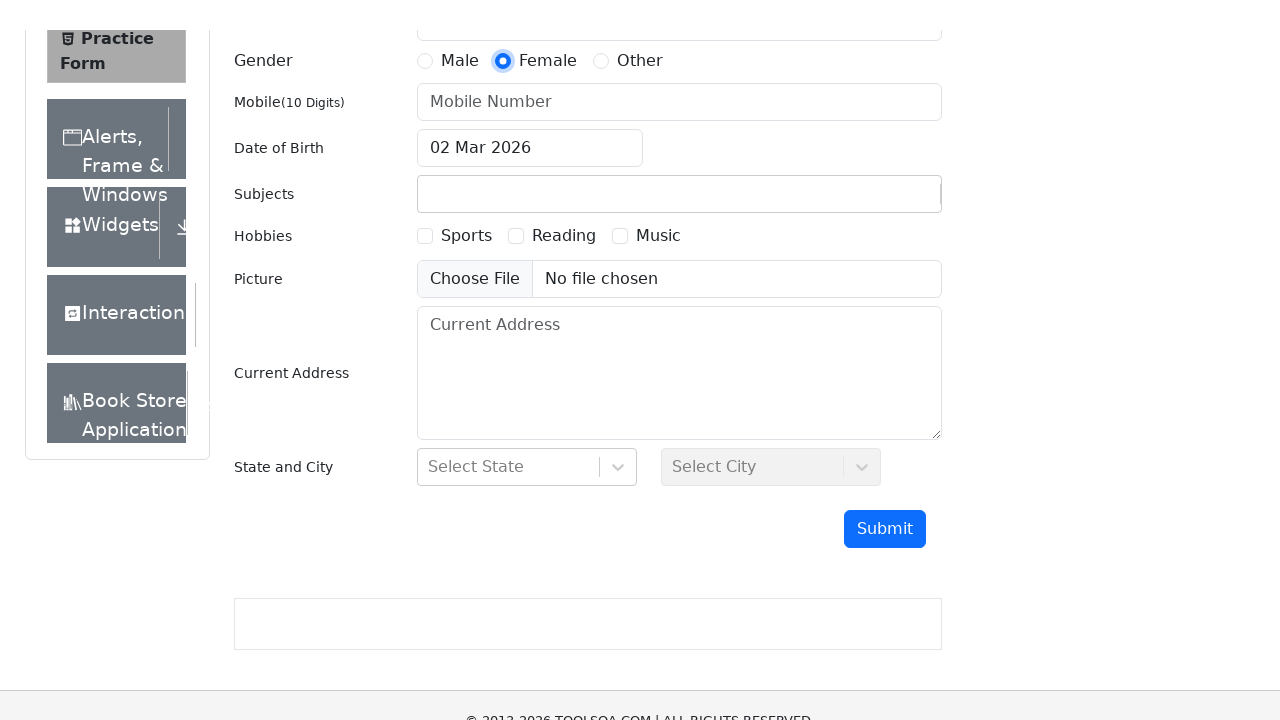

Filled mobile number with '9704502210' on #userNumber
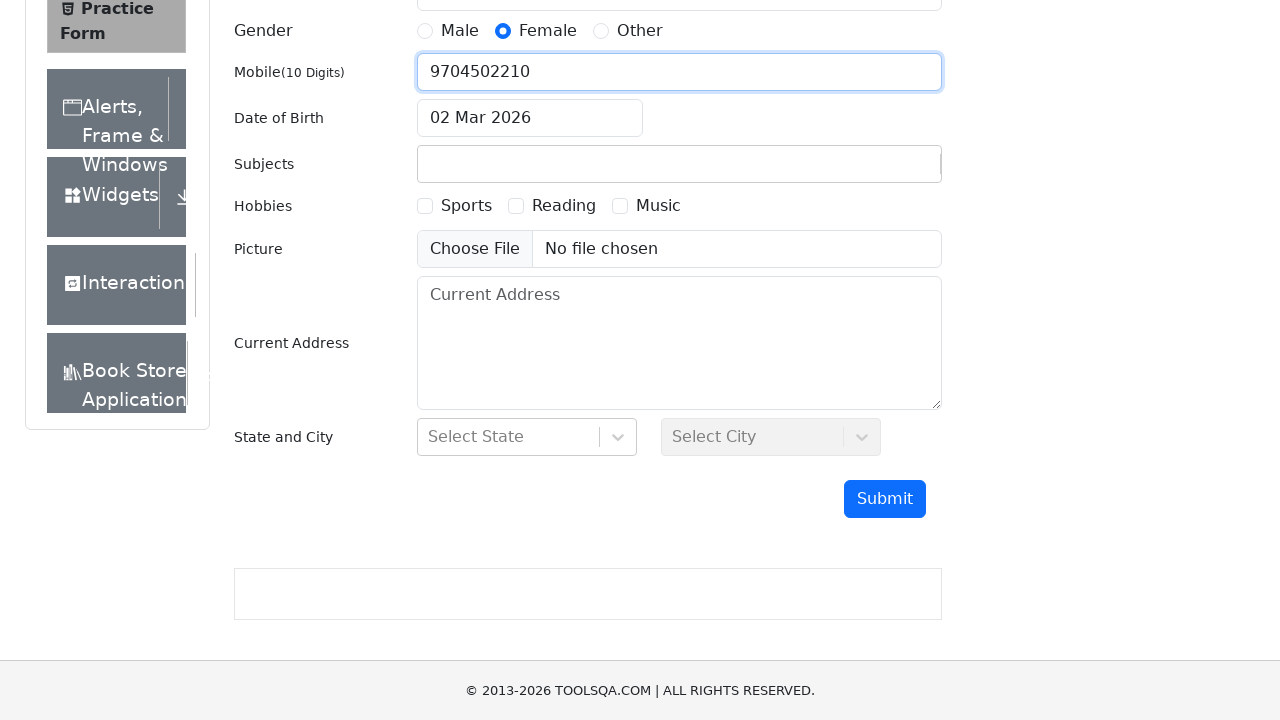

Clicked date of birth input to open date picker at (530, 118) on #dateOfBirthInput
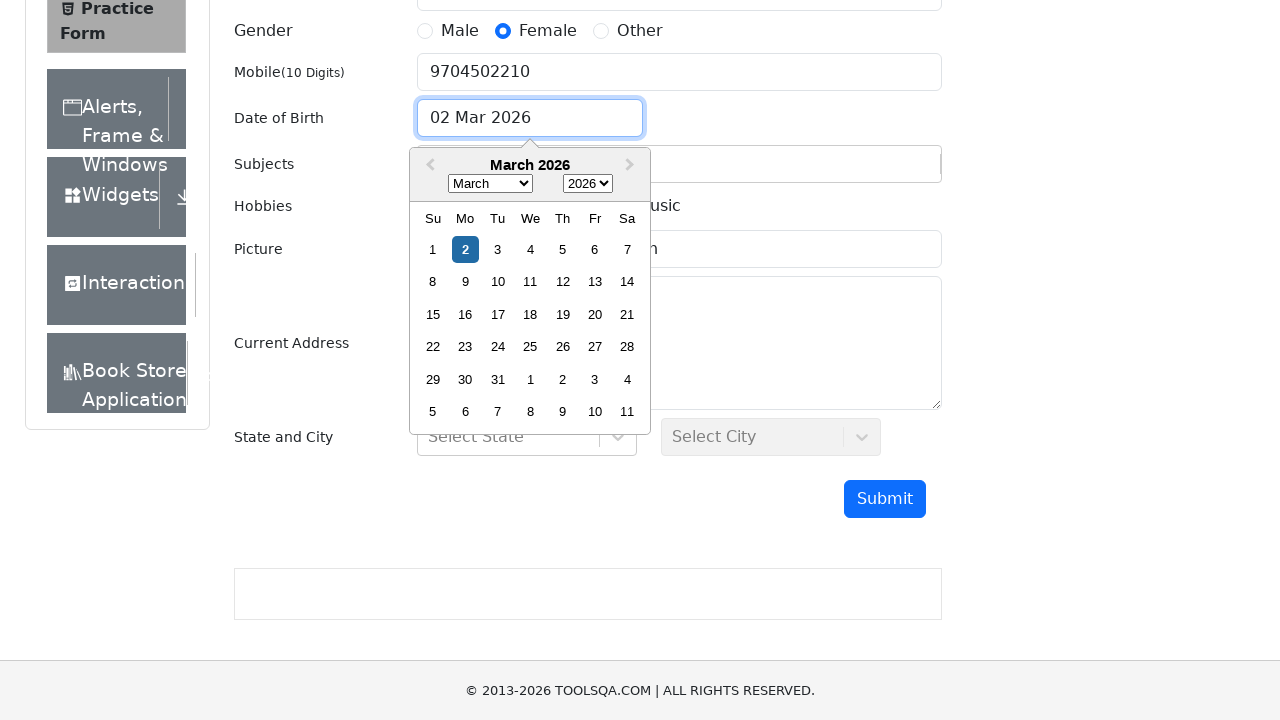

Selected year 2002 from date picker on .react-datepicker__year-select
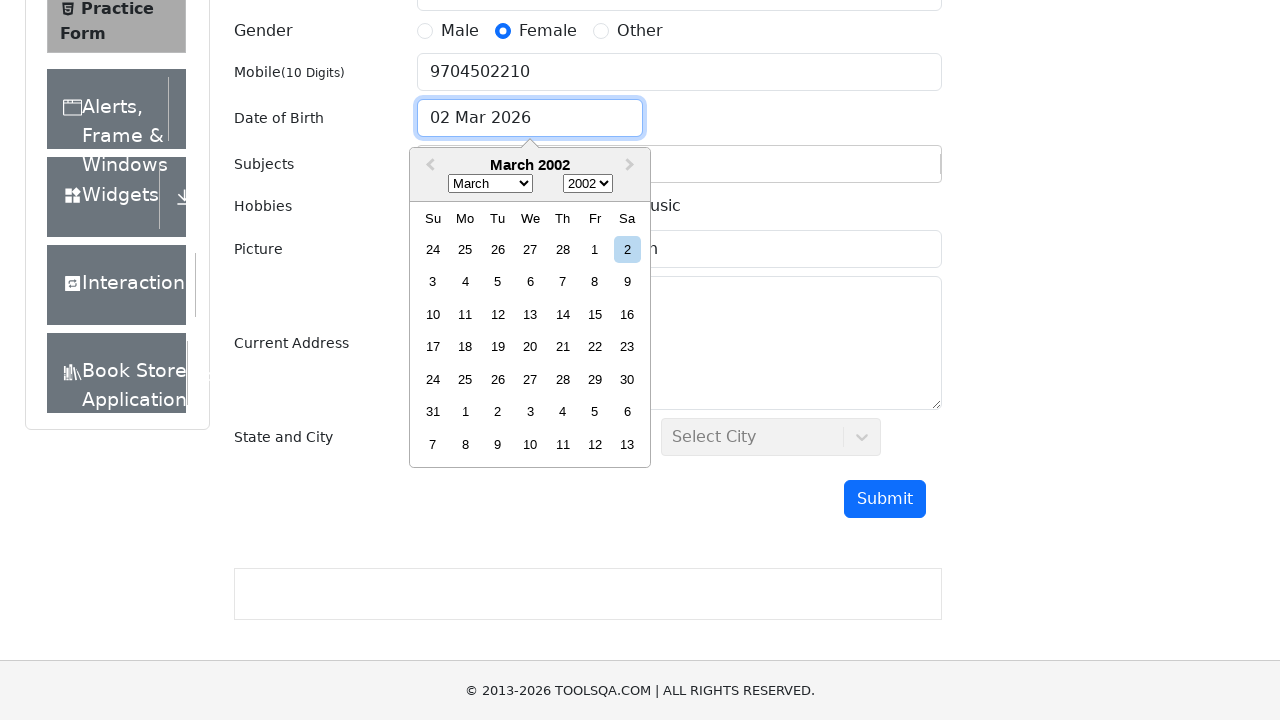

Selected January from date picker on .react-datepicker__month-select
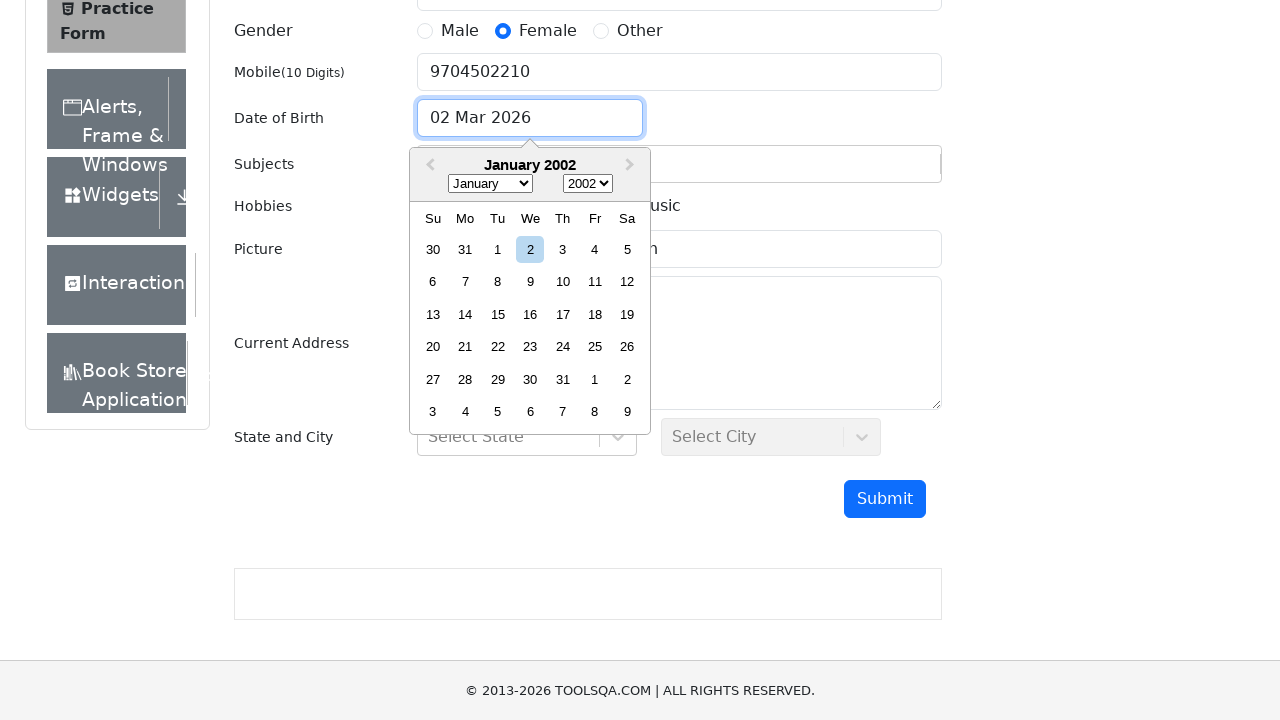

Selected 14th day from date picker at (465, 314) on .react-datepicker__day--014:not(.react-datepicker__day--outside-month)
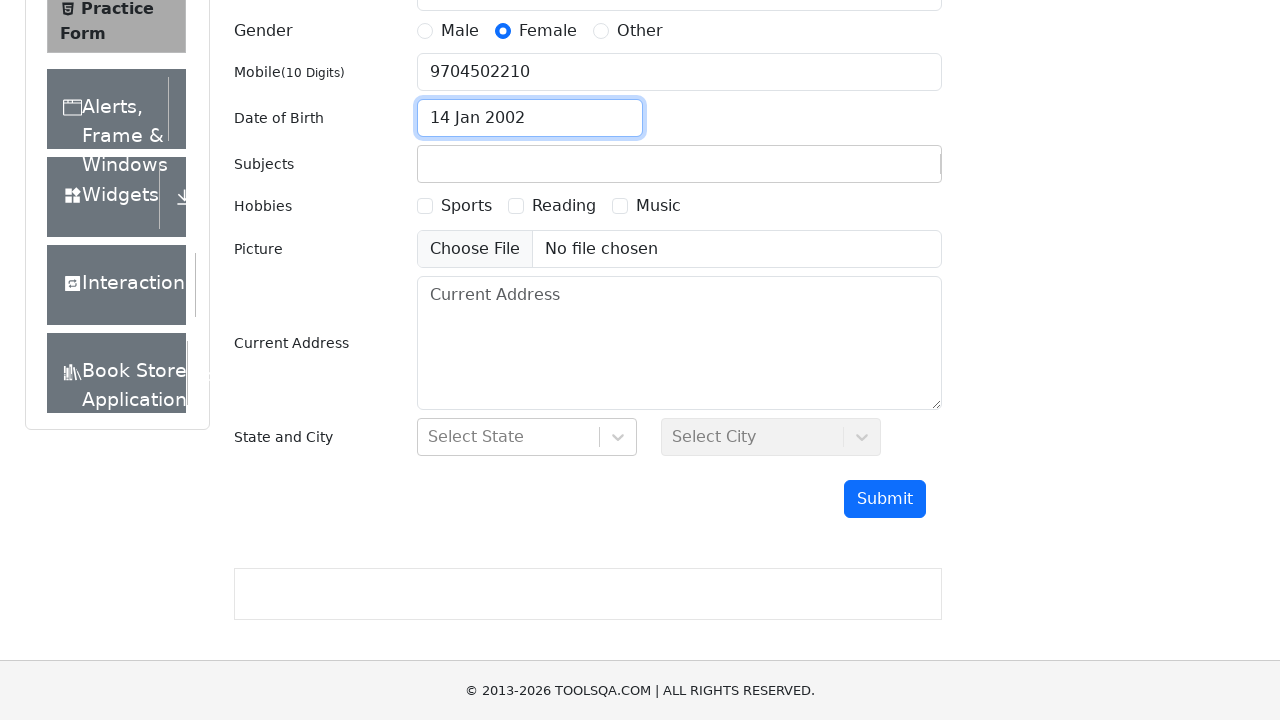

Filled subjects input with 'Math' on #subjectsInput
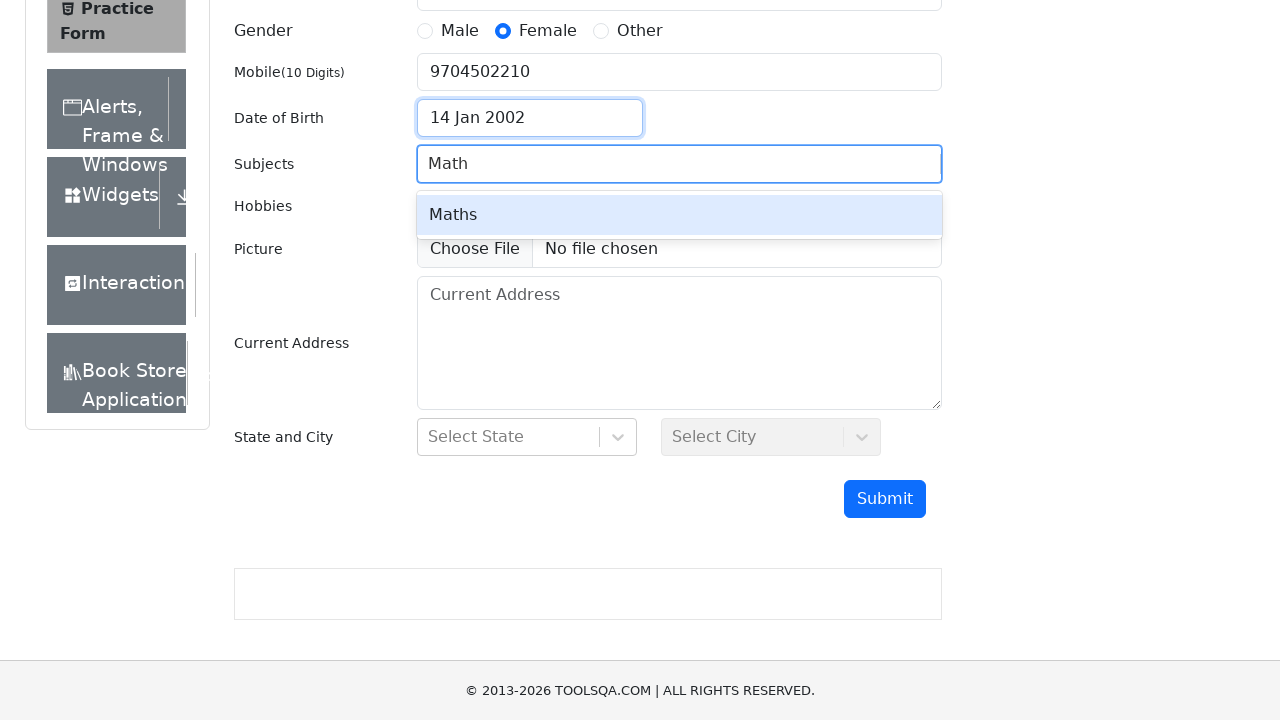

Pressed Enter to add 'Math' to subjects on #subjectsInput
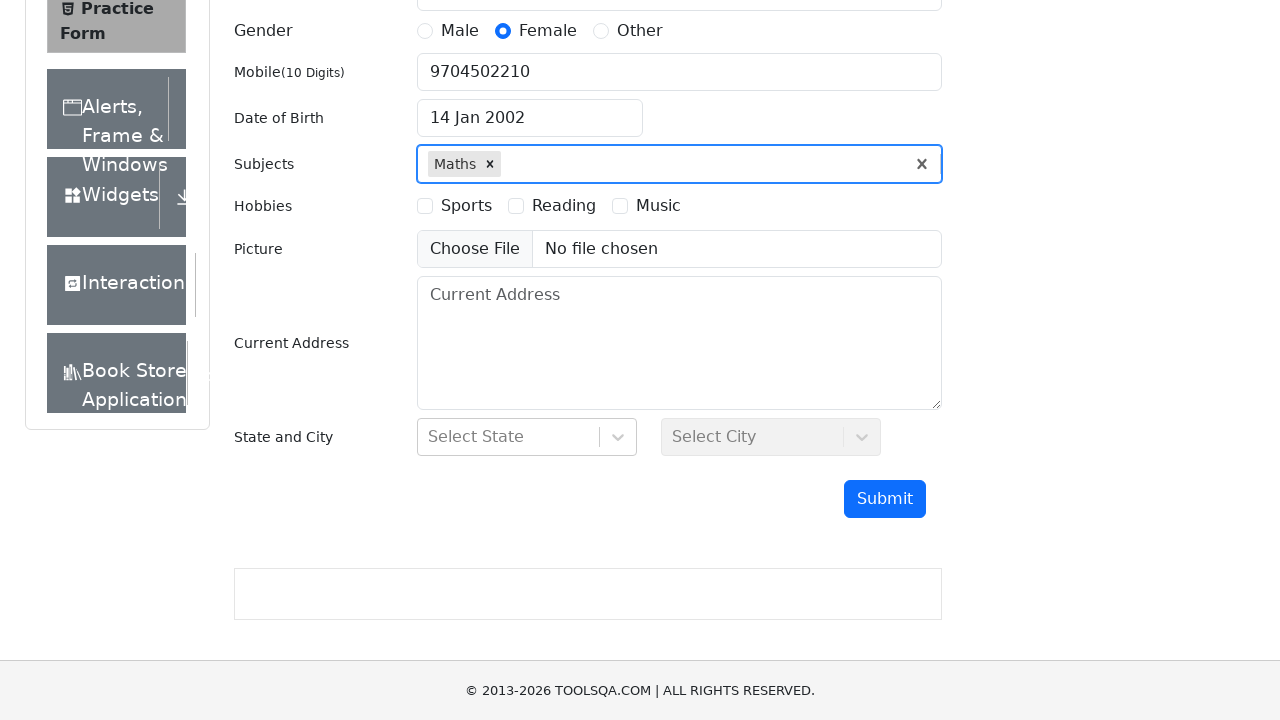

Filled subjects input with 'Phy' on #subjectsInput
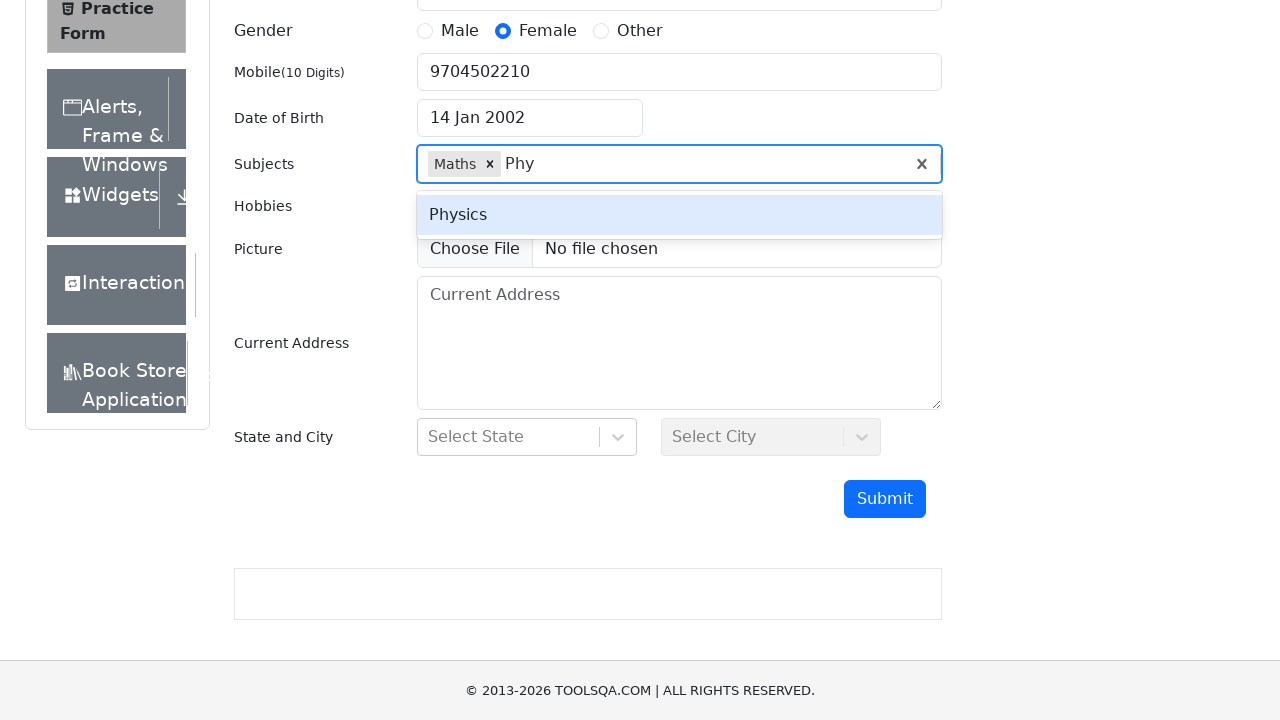

Pressed Enter to add 'Phy' to subjects on #subjectsInput
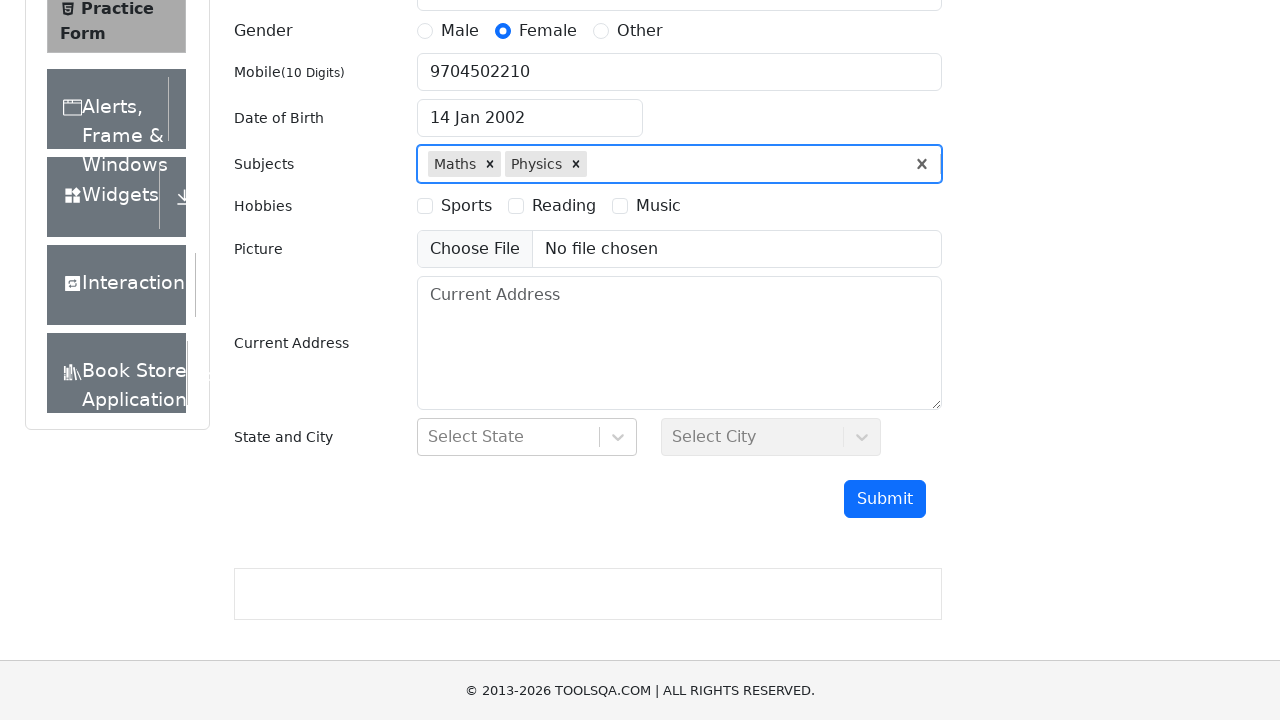

Filled subjects input with 'Eco' on #subjectsInput
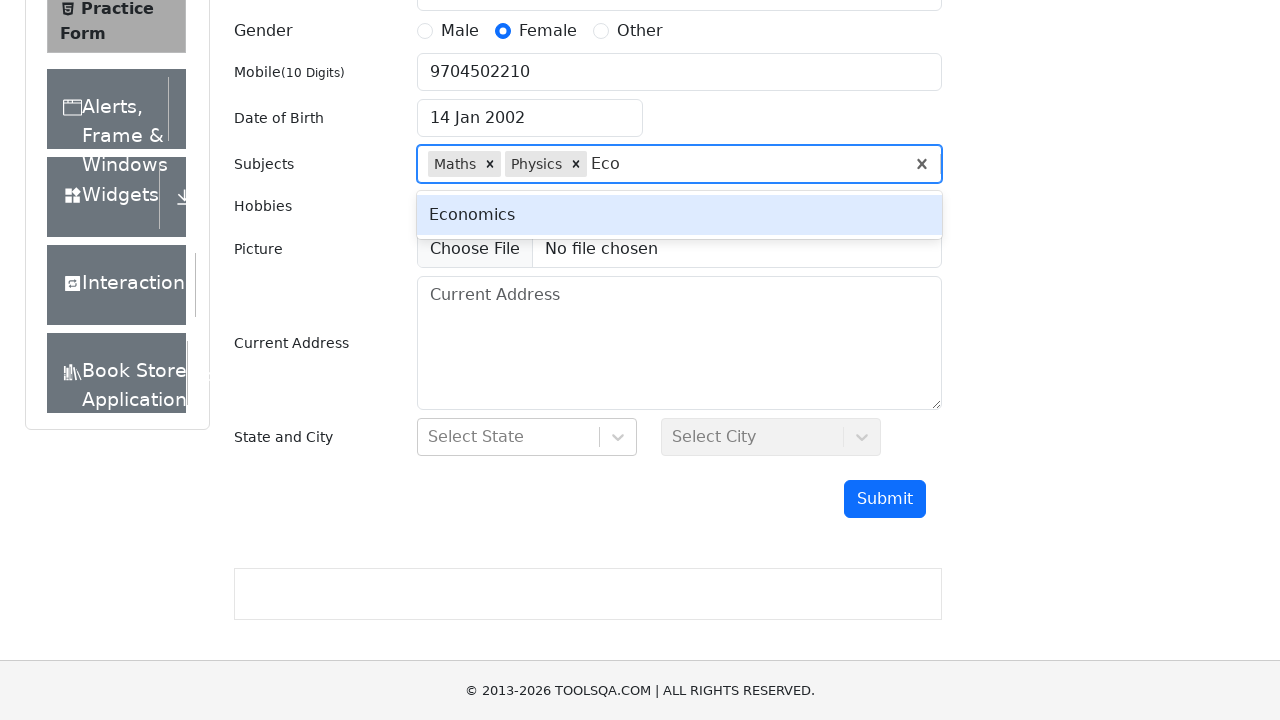

Pressed Enter to add 'Eco' to subjects on #subjectsInput
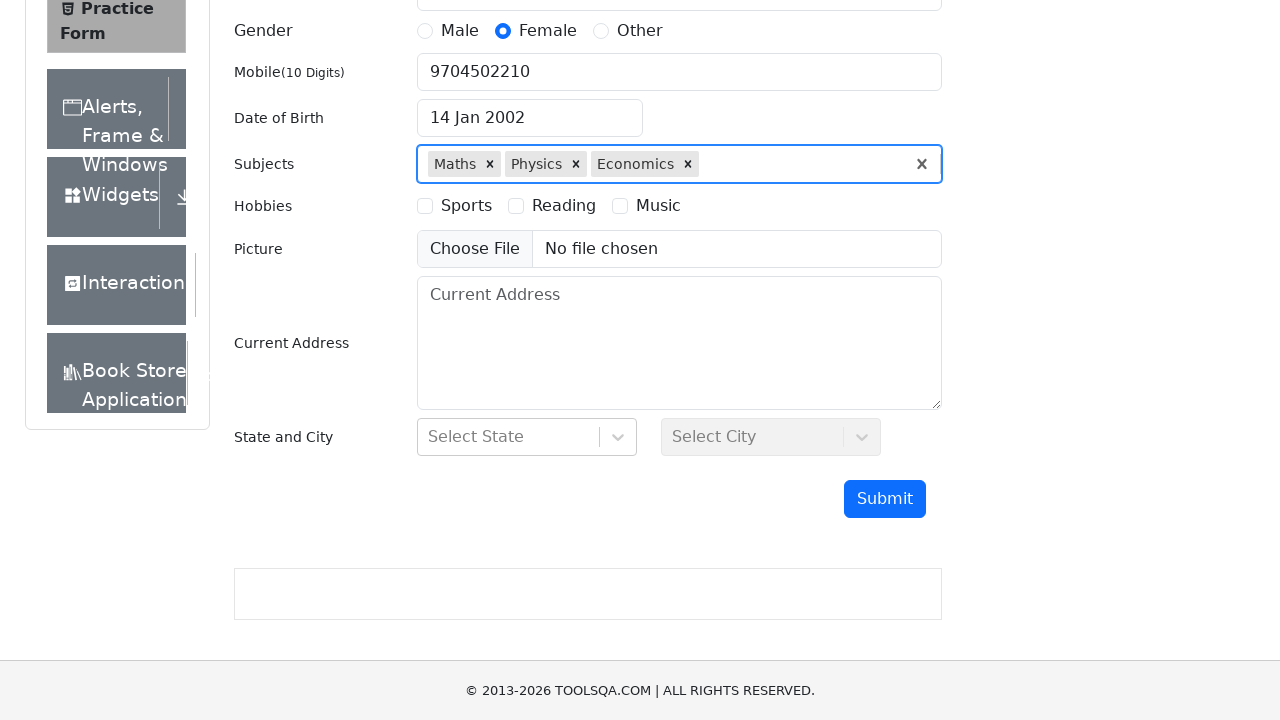

Filled subjects input with 'Eng' on #subjectsInput
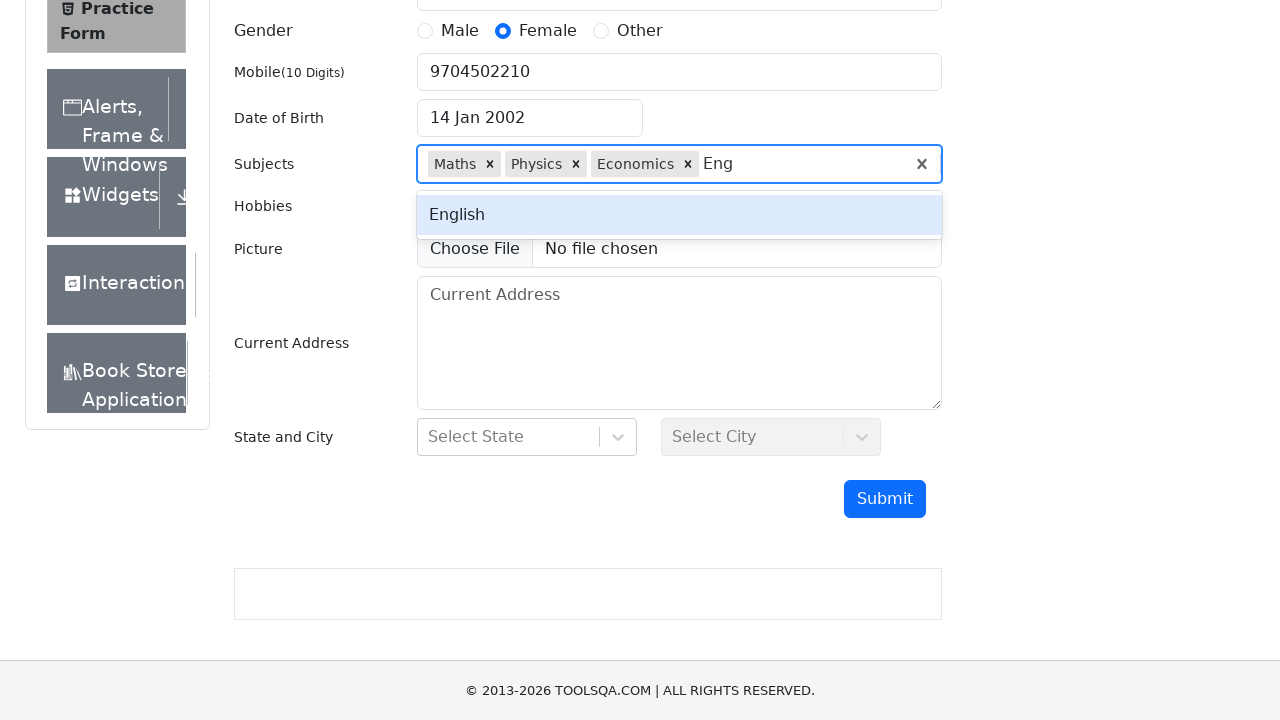

Pressed Enter to add 'Eng' to subjects on #subjectsInput
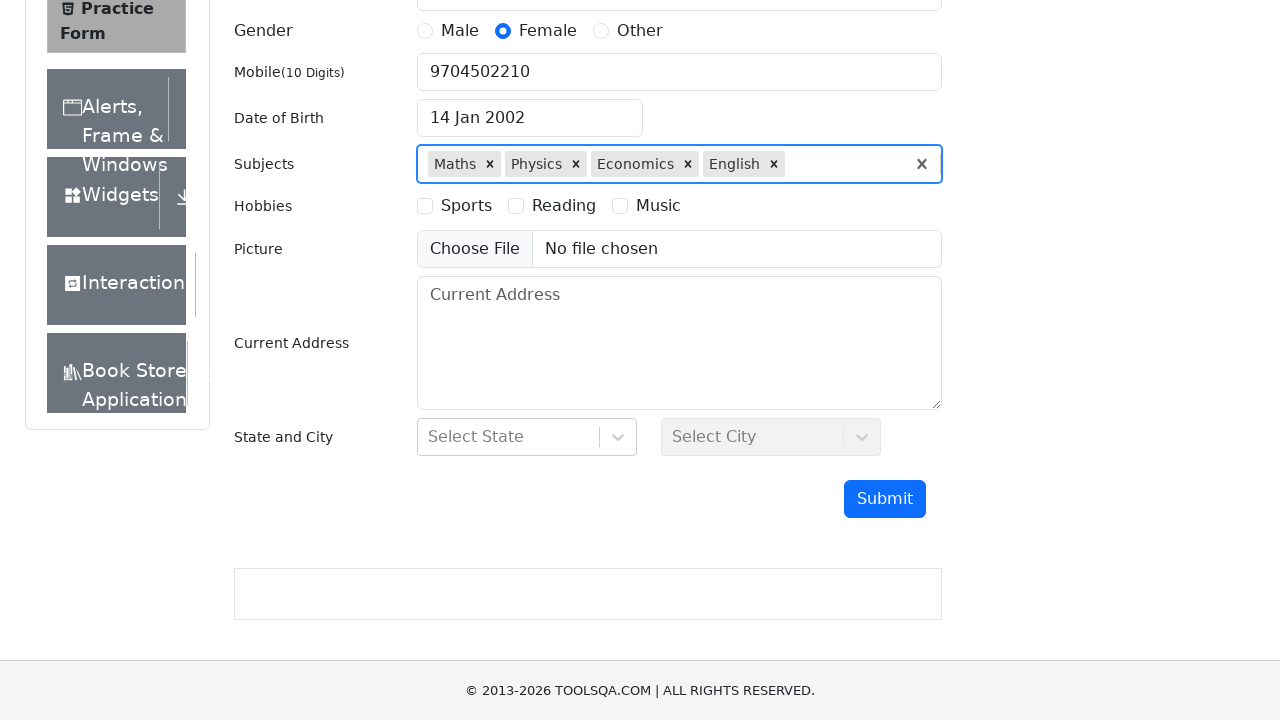

Selected 'Reading' hobby checkbox at (564, 206) on label[for='hobbies-checkbox-2']
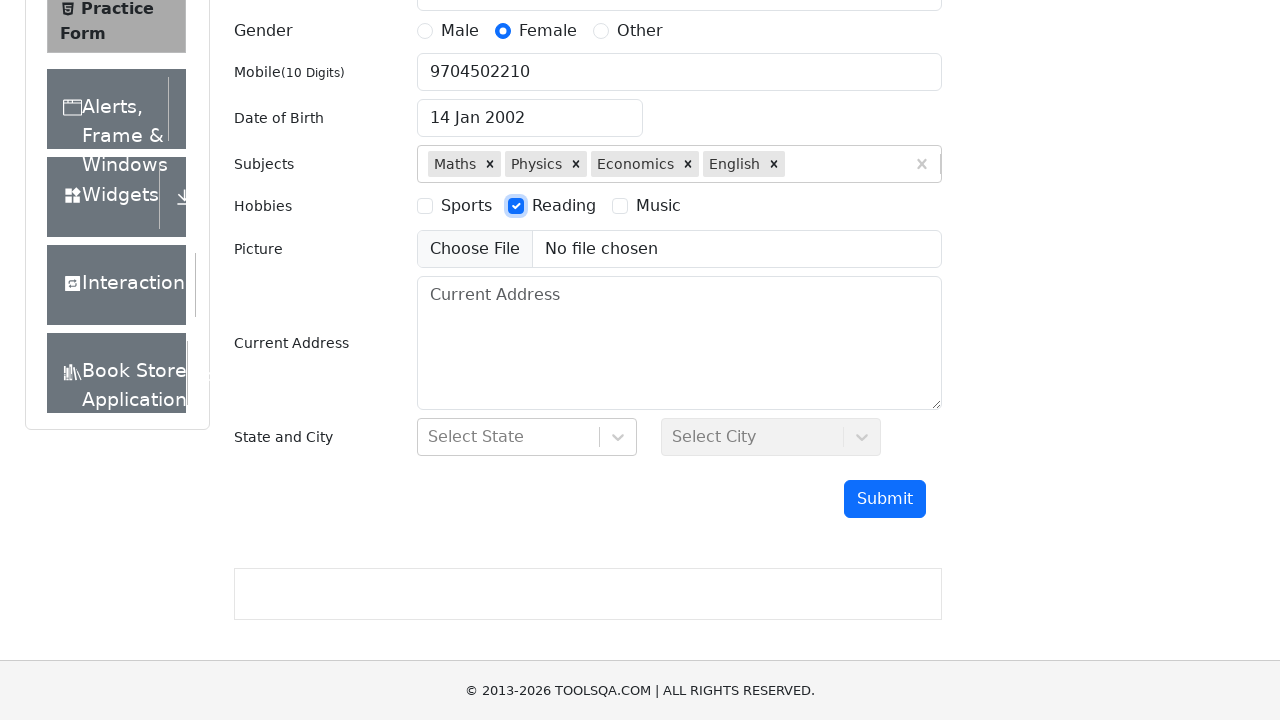

Selected 'Sports' hobby checkbox at (466, 206) on label[for='hobbies-checkbox-1']
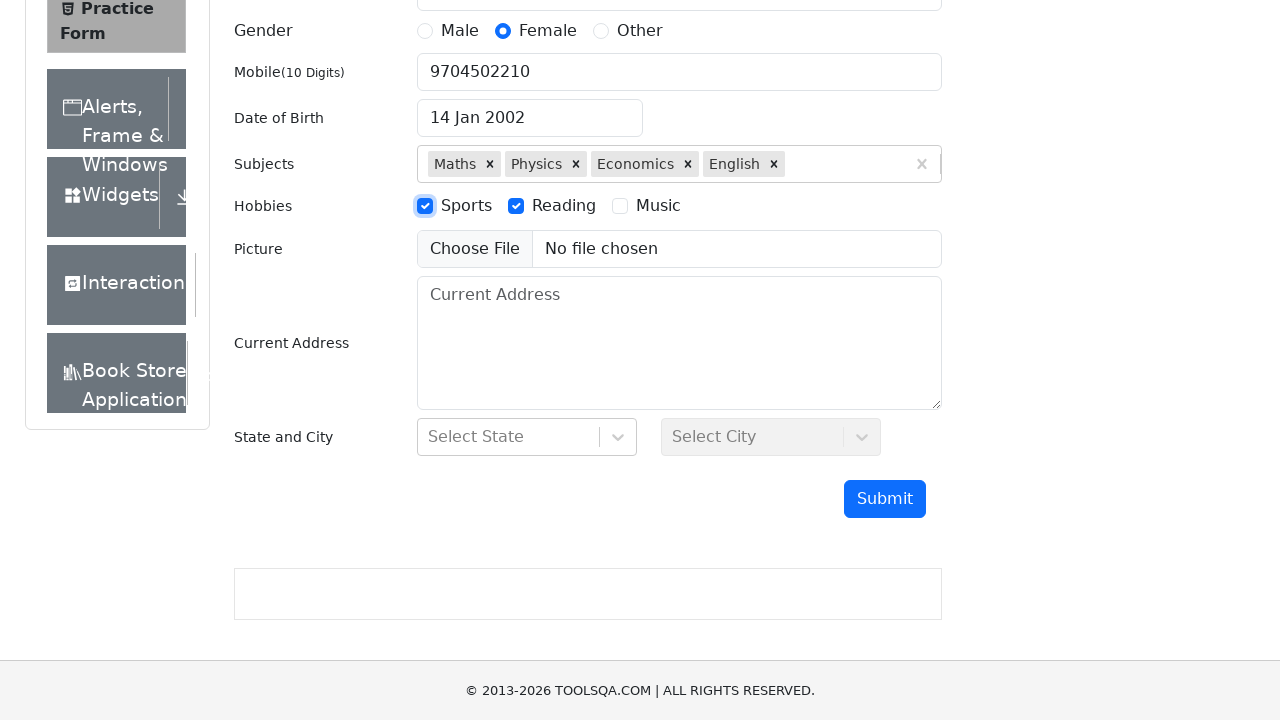

Filled state dropdown input with 'NCR' on #react-select-3-input
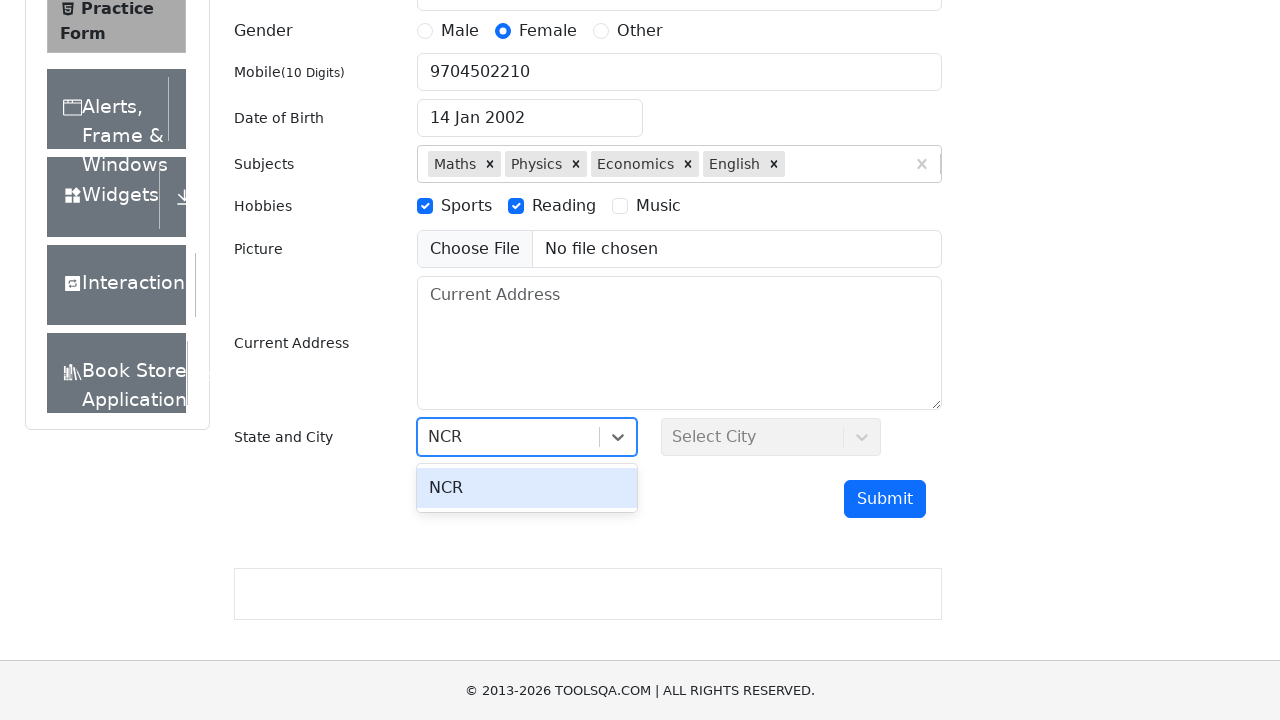

Pressed Enter to select NCR state on #react-select-3-input
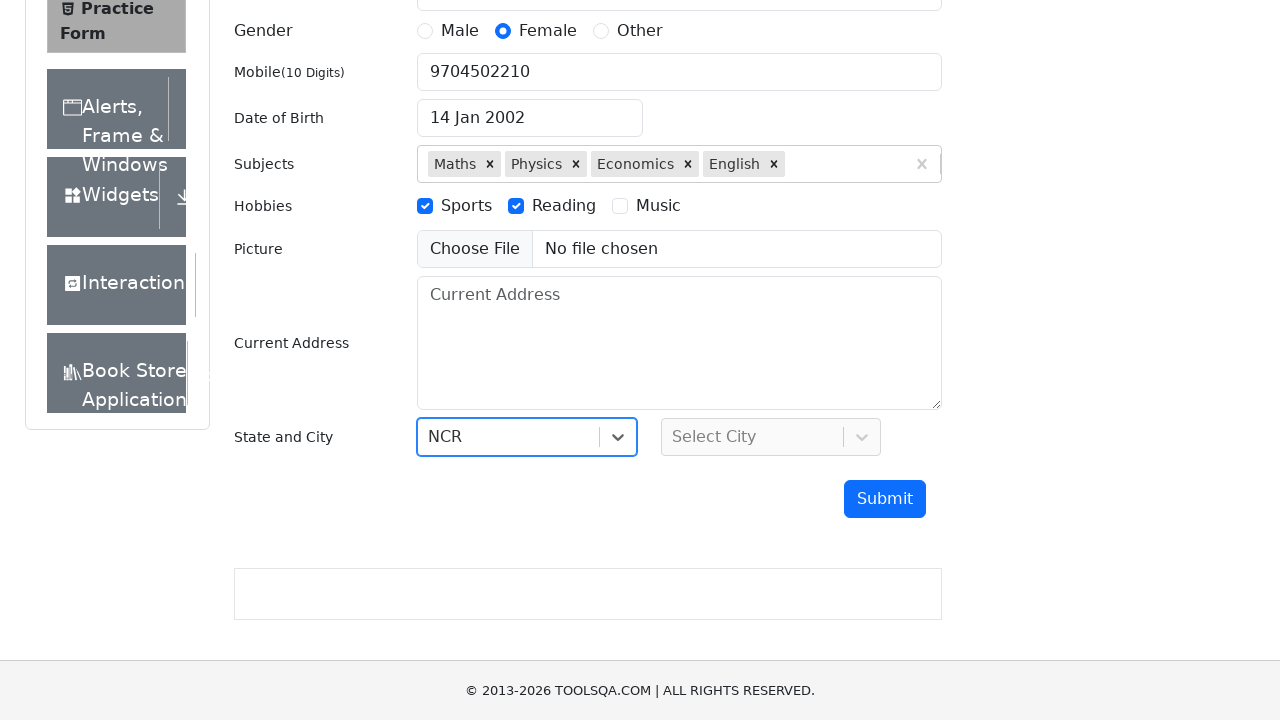

Filled city dropdown input with 'Delhi' on #react-select-4-input
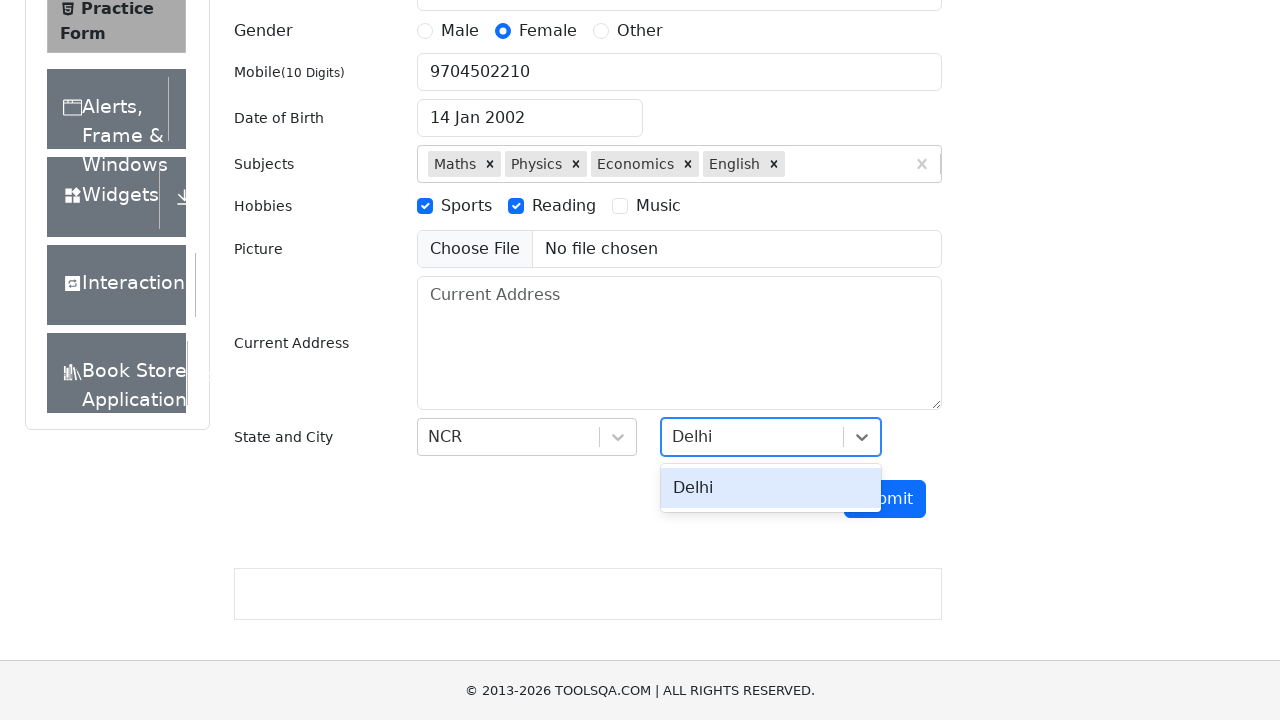

Pressed Enter to select Delhi city on #react-select-4-input
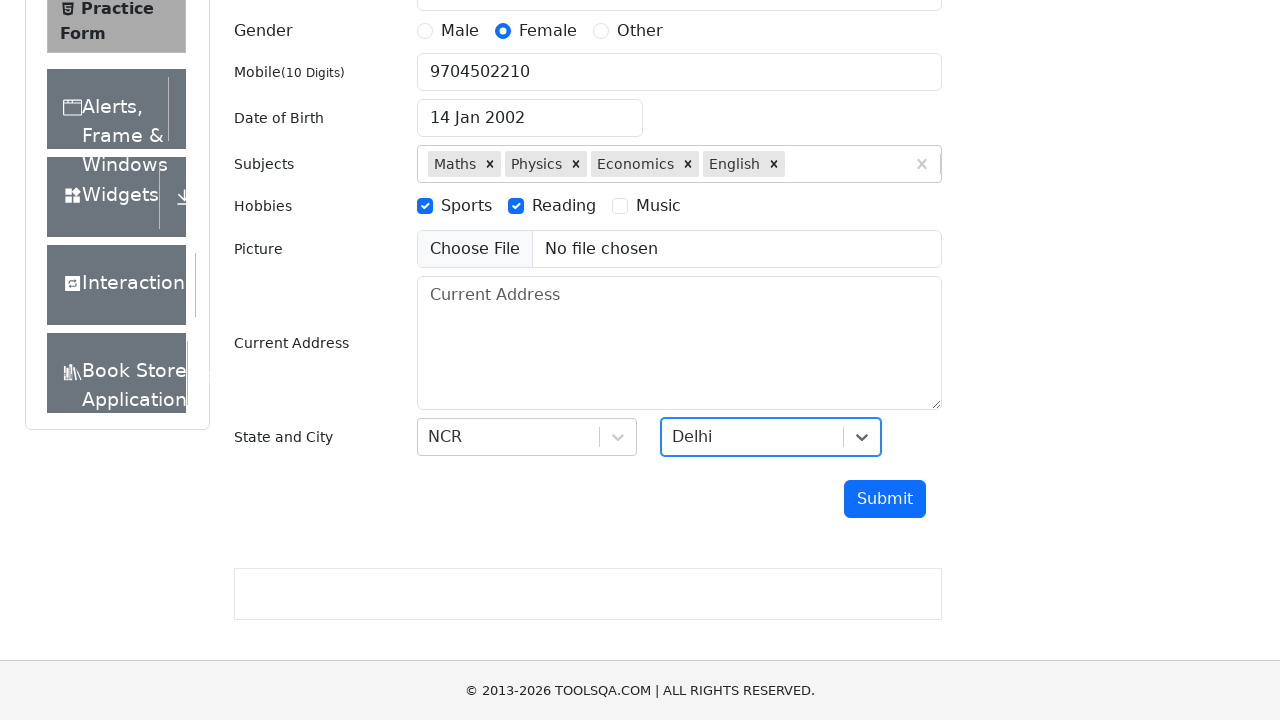

Clicked submit button to submit registration form at (885, 499) on #submit
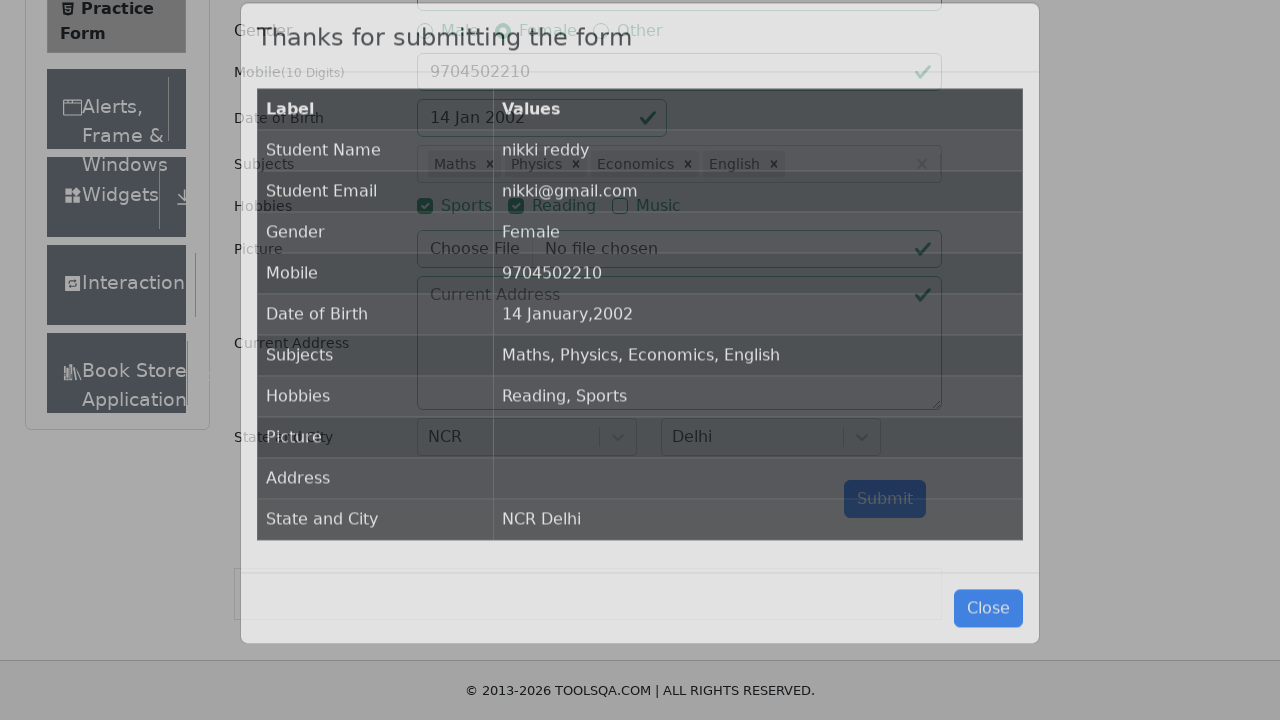

Submission confirmation modal appeared
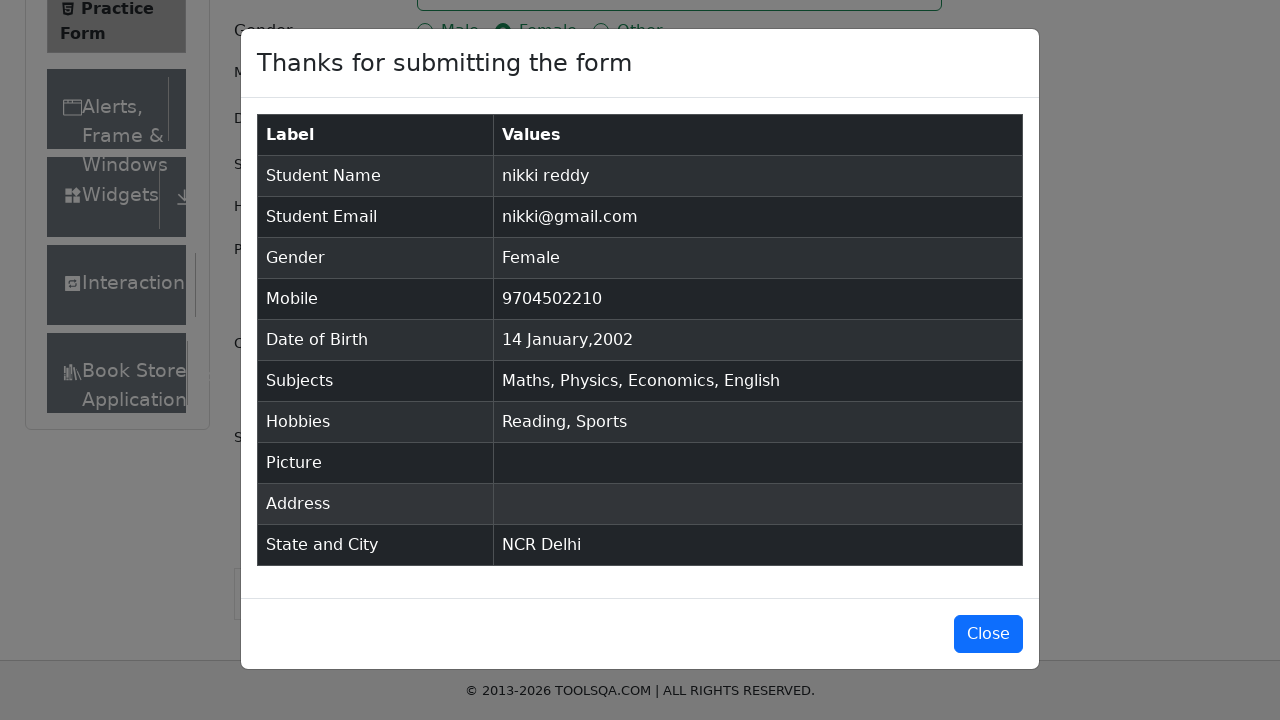

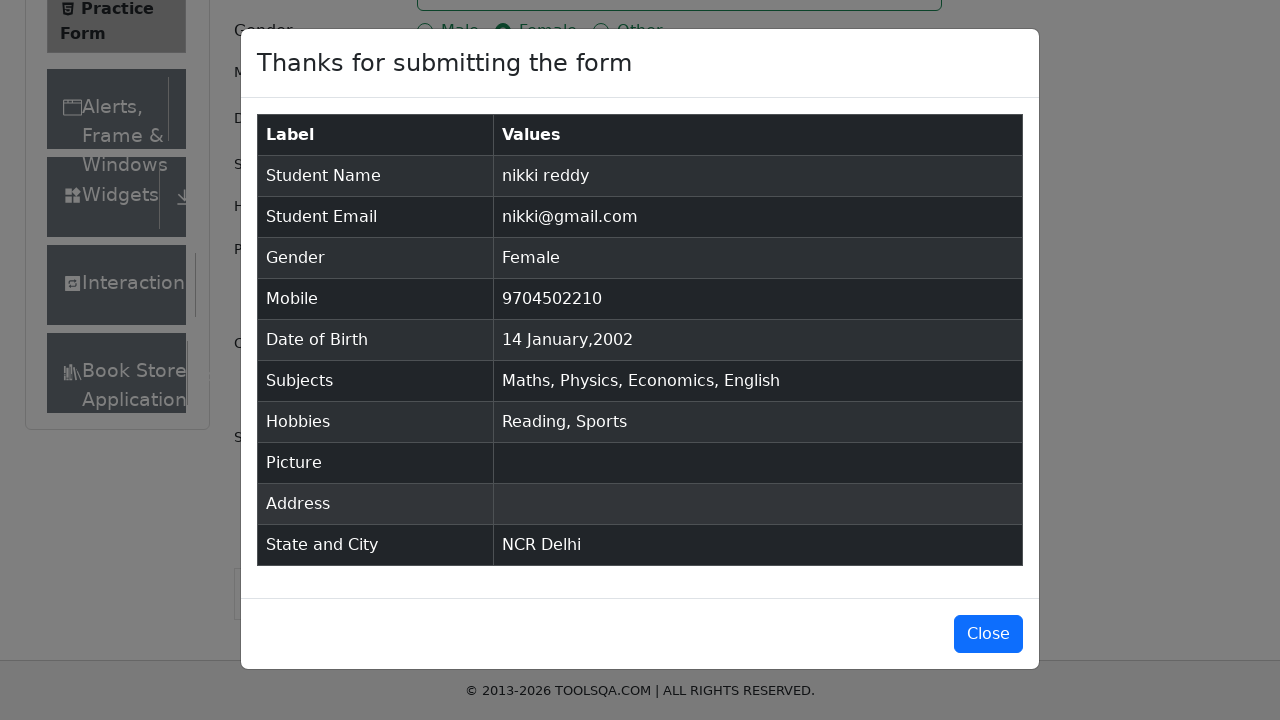